Tests iframe interaction by switching to a single iframe and entering text into an input field within the iframe

Starting URL: https://demo.automationtesting.in/Frames.html

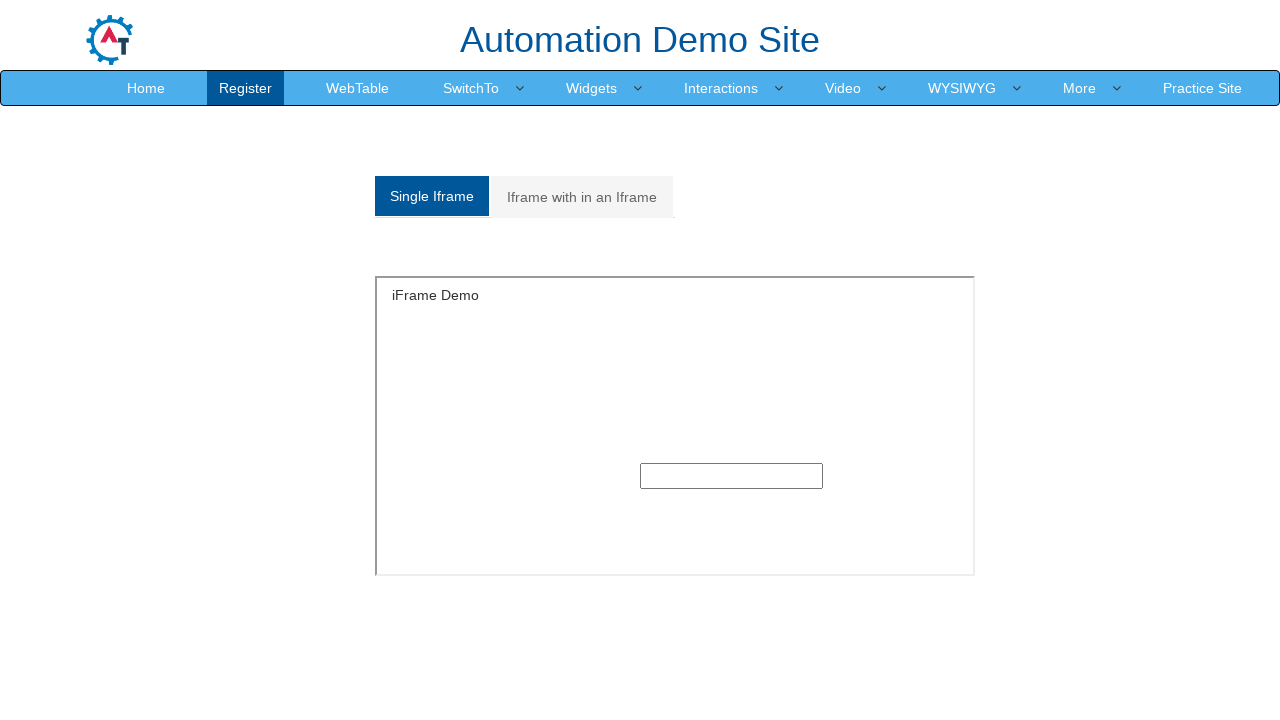

Located iframe with name 'SingleFrame'
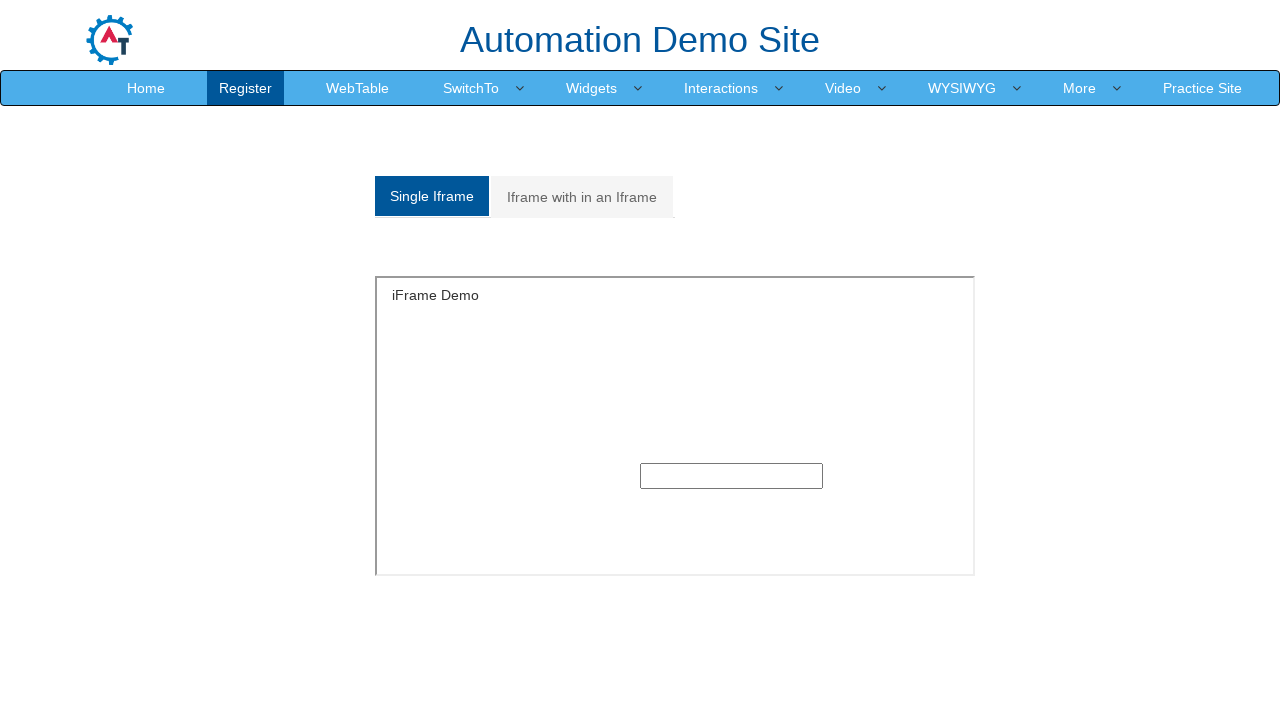

Entered 'Jennifer' into input field within iframe on input
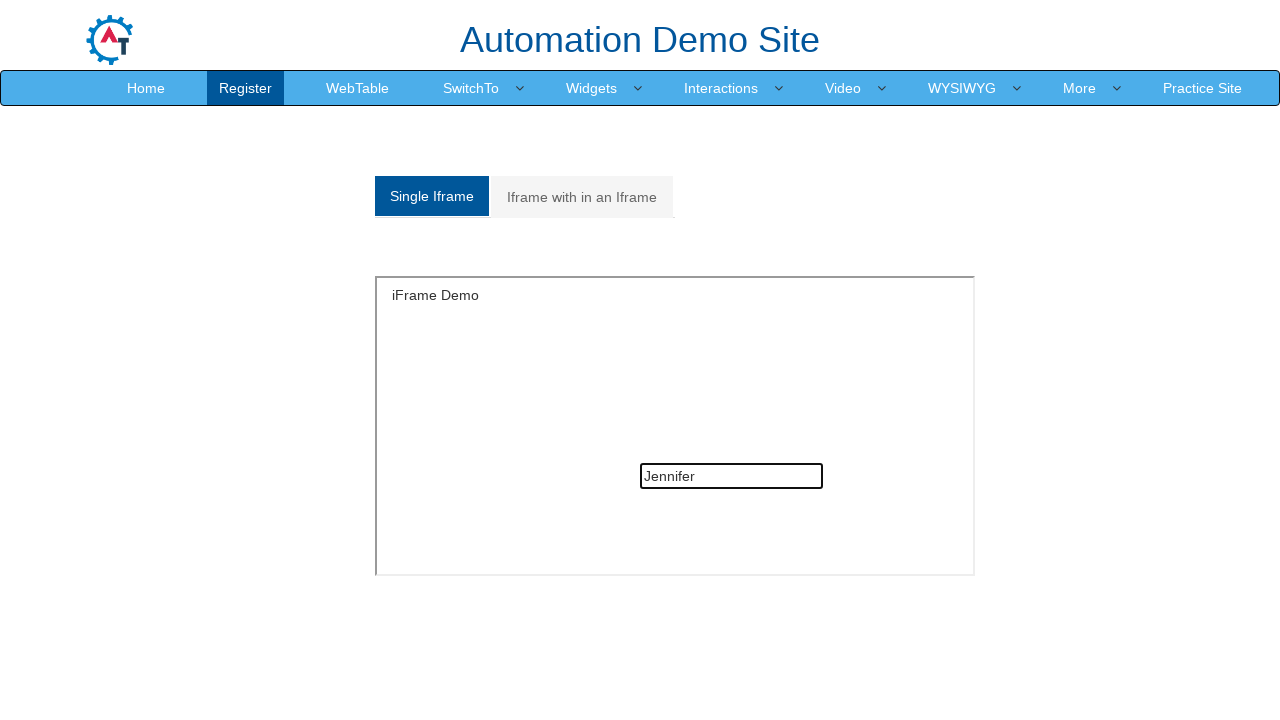

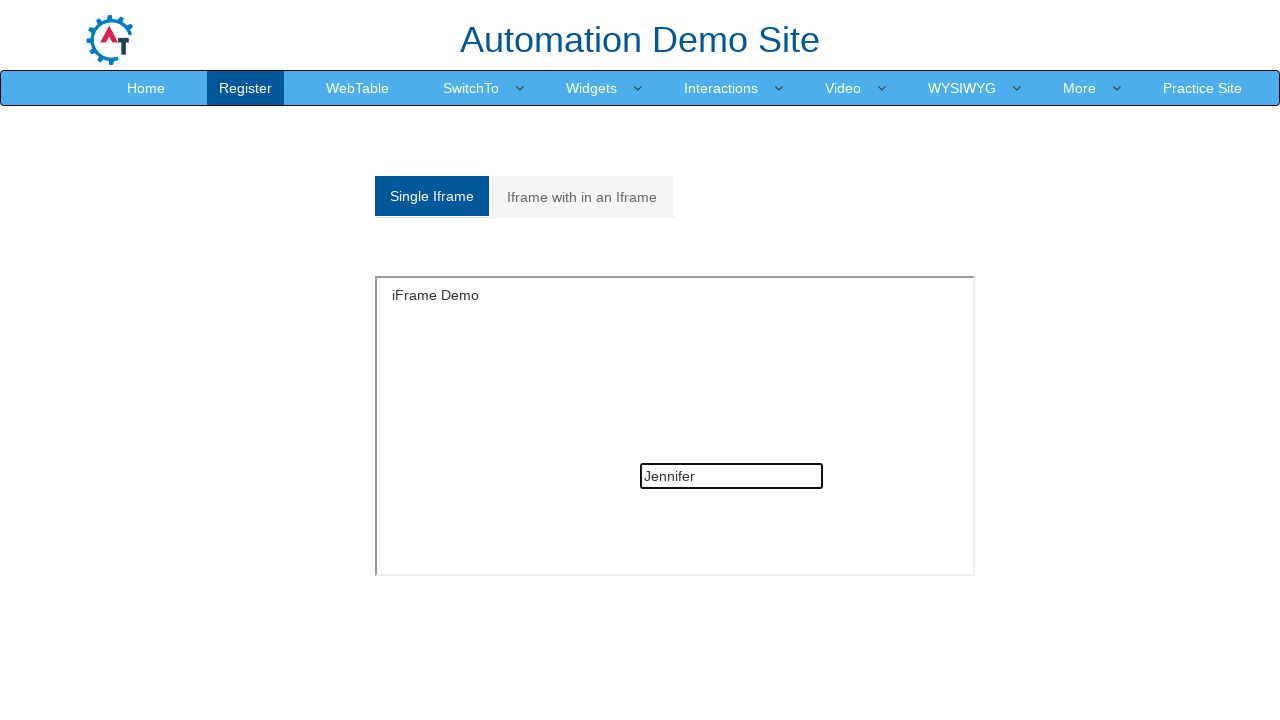